Tests checkbox selection functionality by clicking on a checkbox element and verifying its selected state

Starting URL: https://sahitest.com/demo/clicks.htm

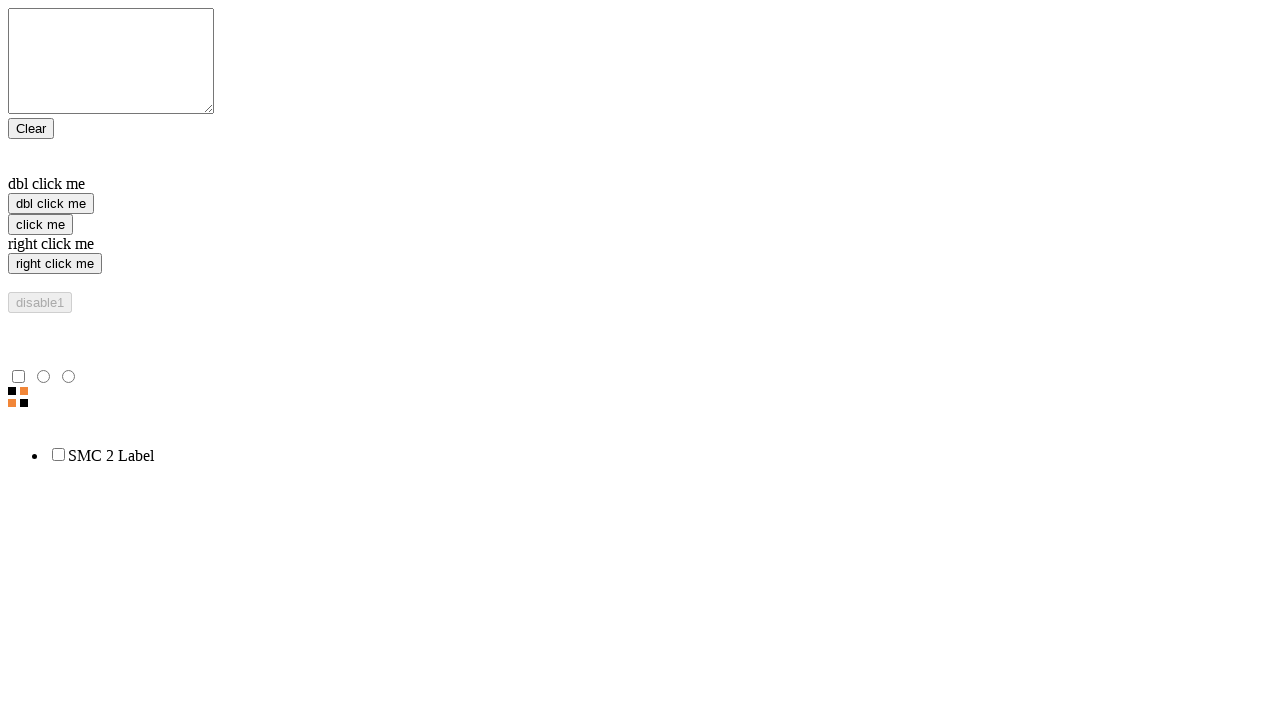

Located checkbox element using xpath
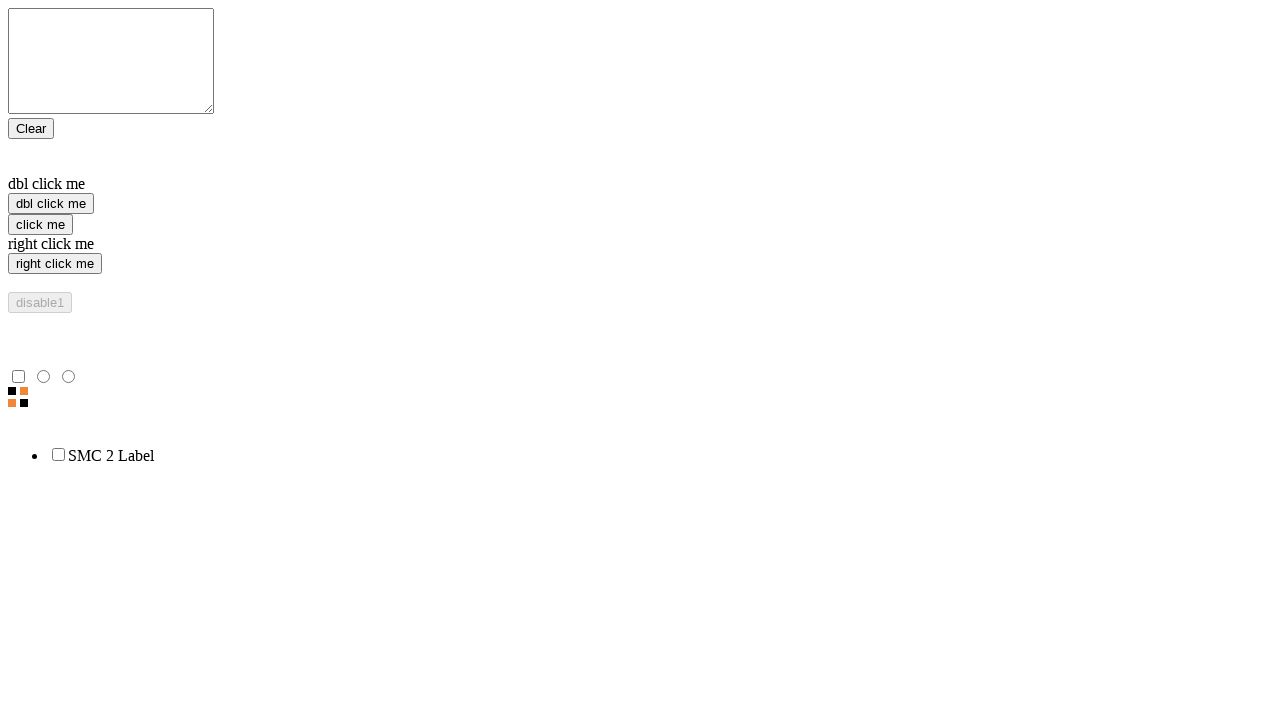

Clicked checkbox to toggle selection state at (18, 376) on xpath=/html/body/form/input[6]
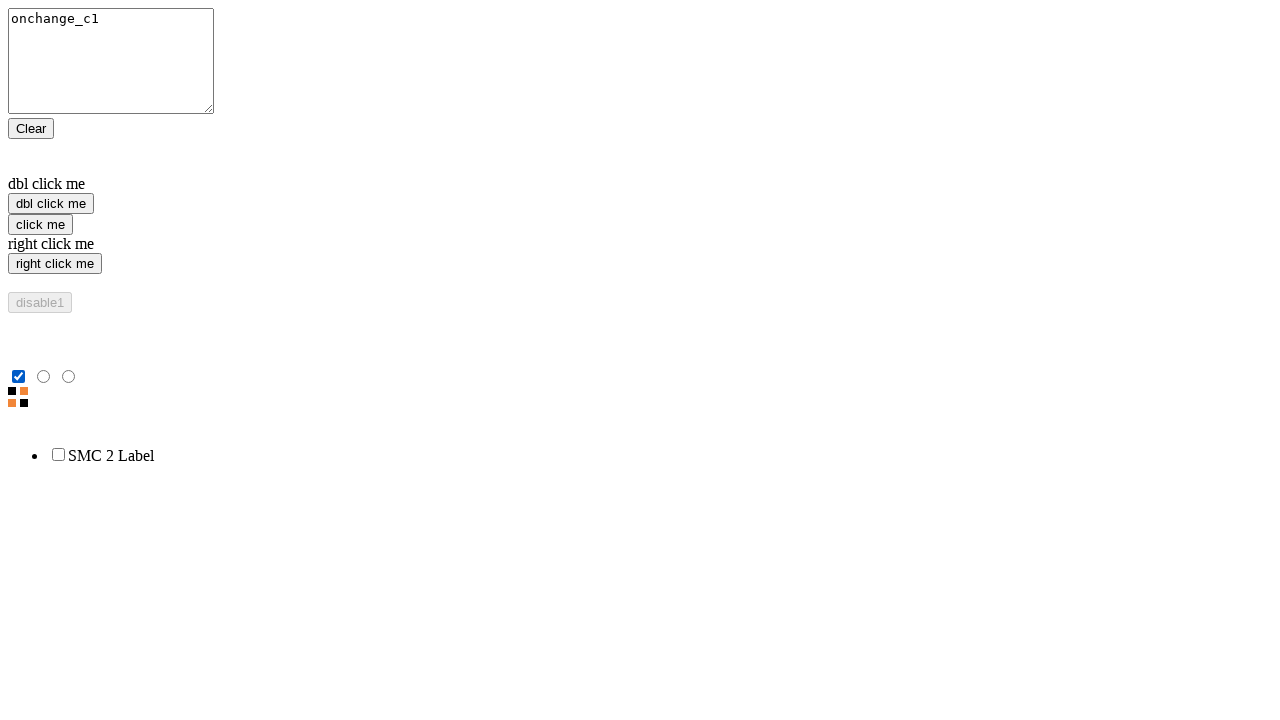

Verified checkbox is now selected
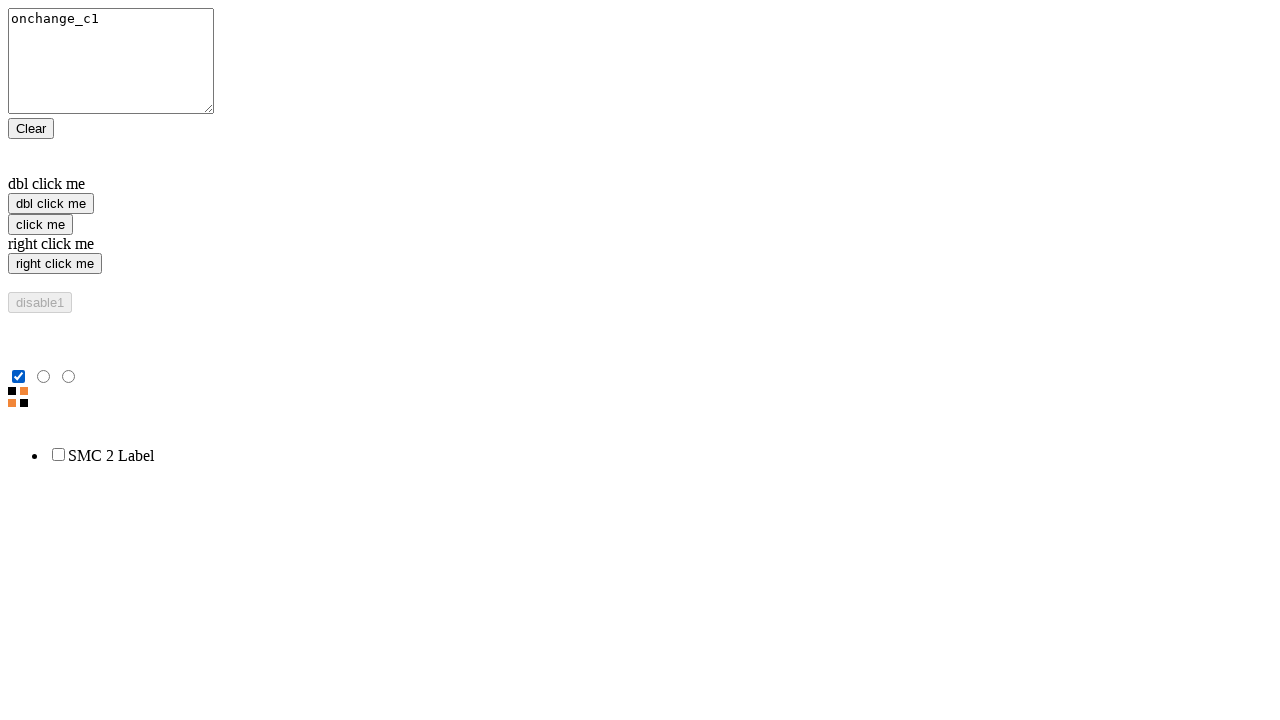

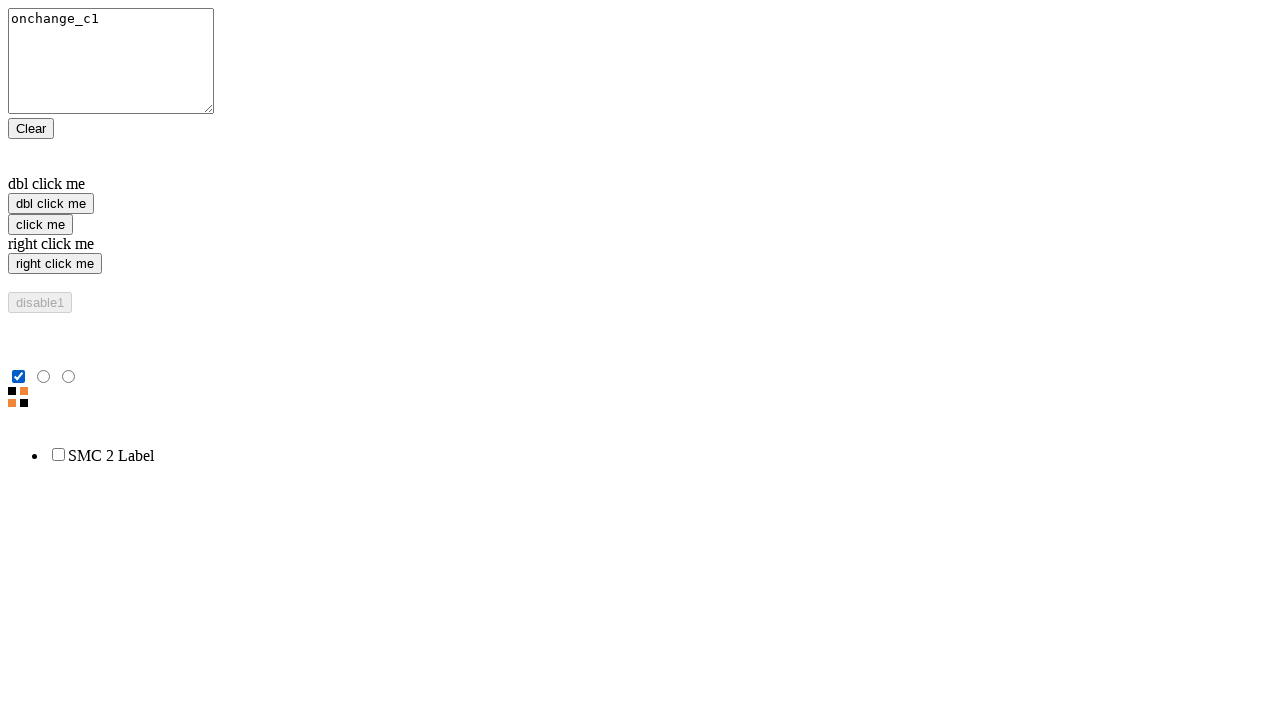